Tests window handling functionality by opening a new window, verifying content in both windows, and switching between them

Starting URL: https://the-internet.herokuapp.com/windows

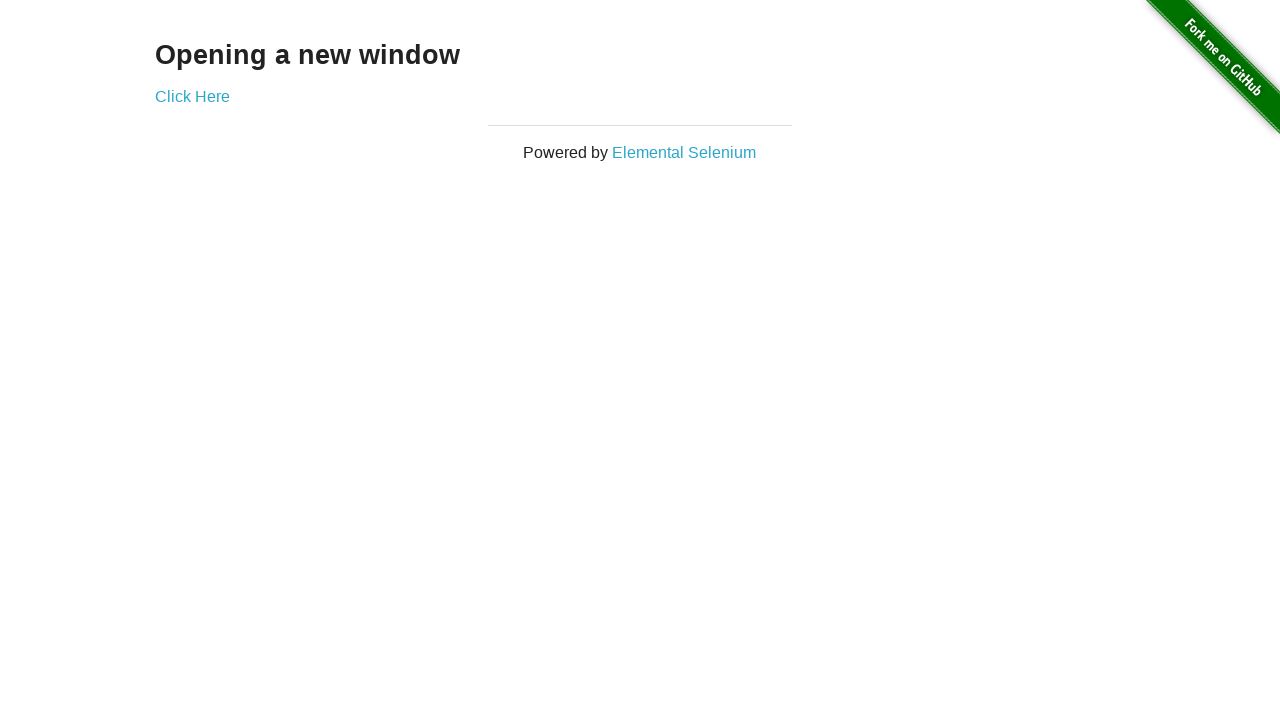

Located h3 heading element
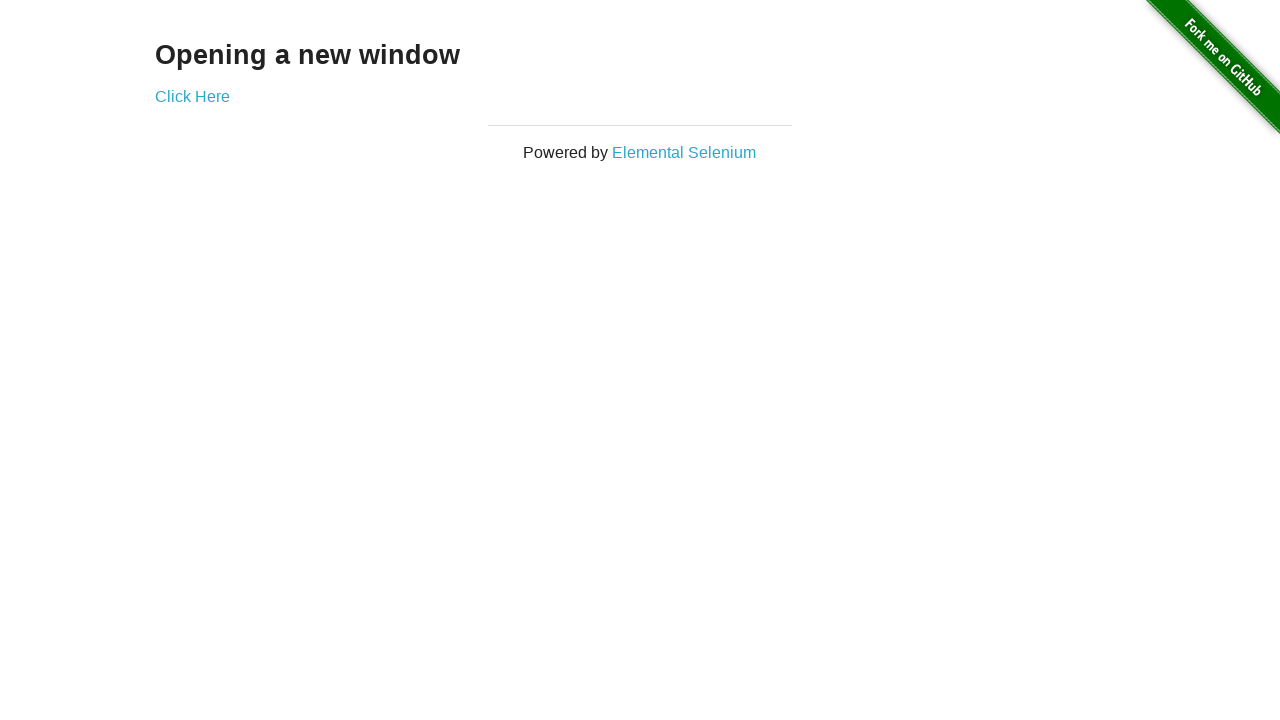

Verified h3 heading text is 'Opening a new window'
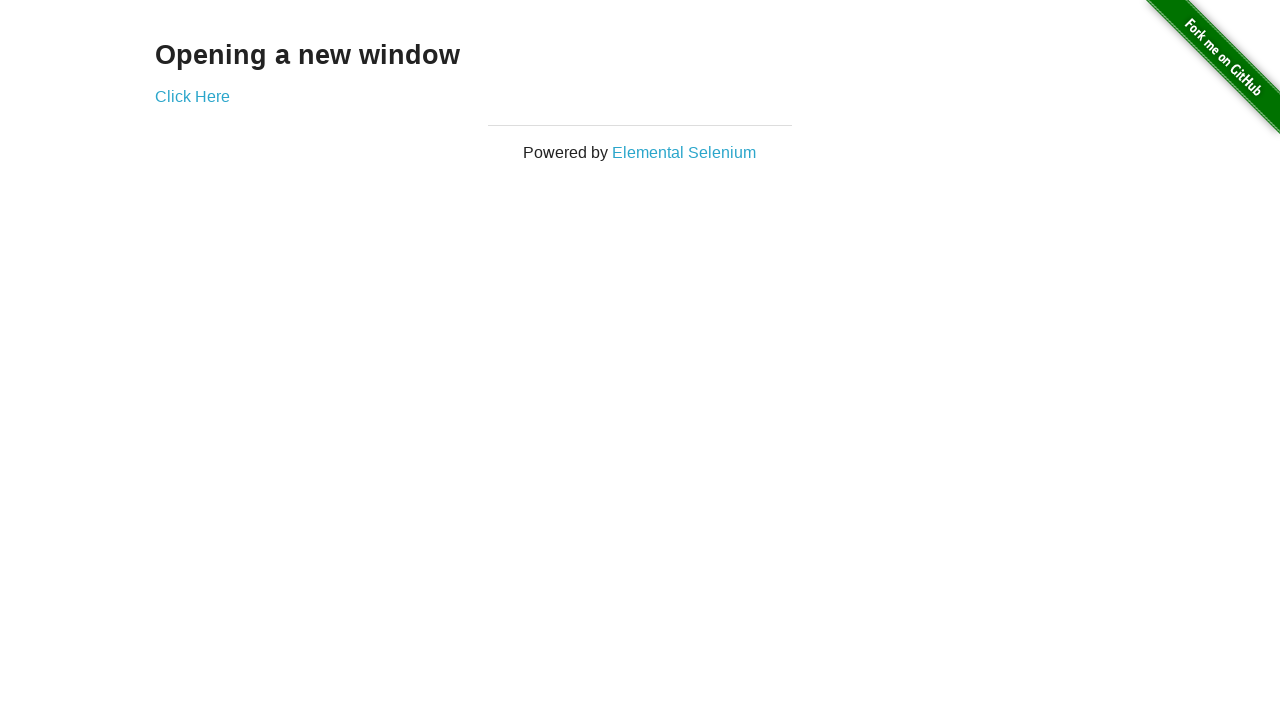

Verified page title is 'The Internet'
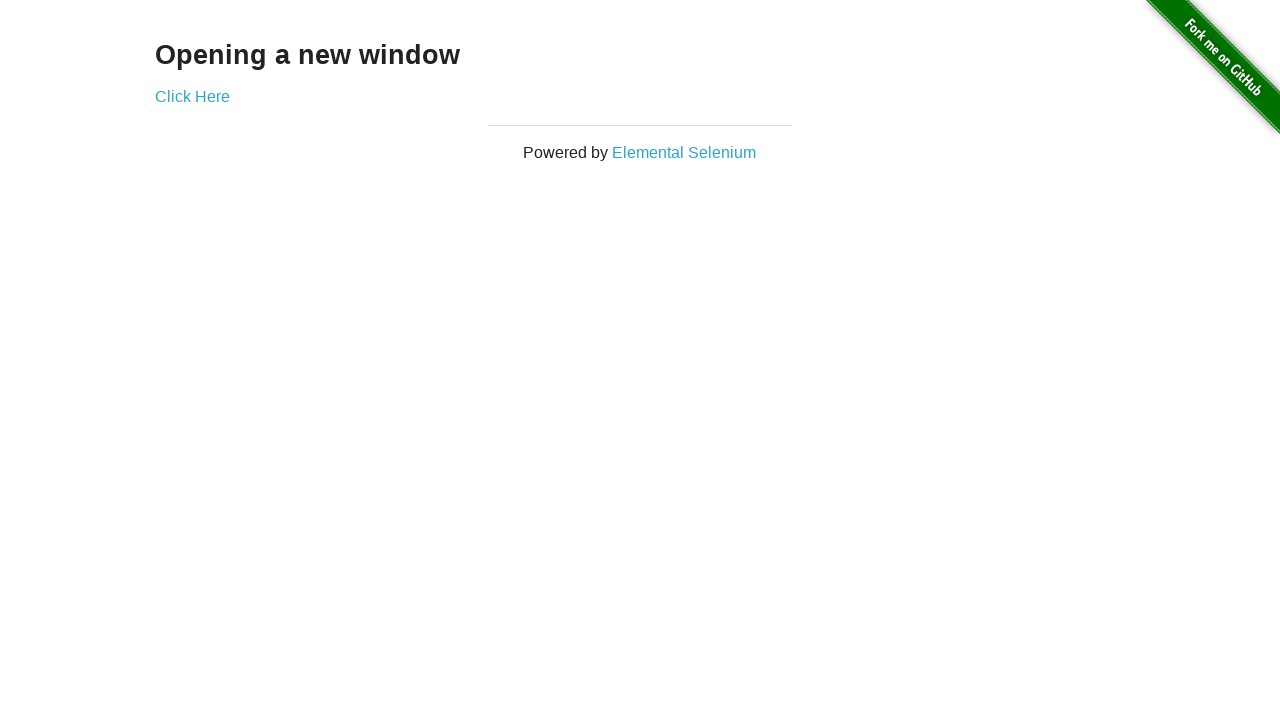

Clicked 'Click Here' link to open new window at (192, 96) on xpath=//a[@target='_blank'][1]
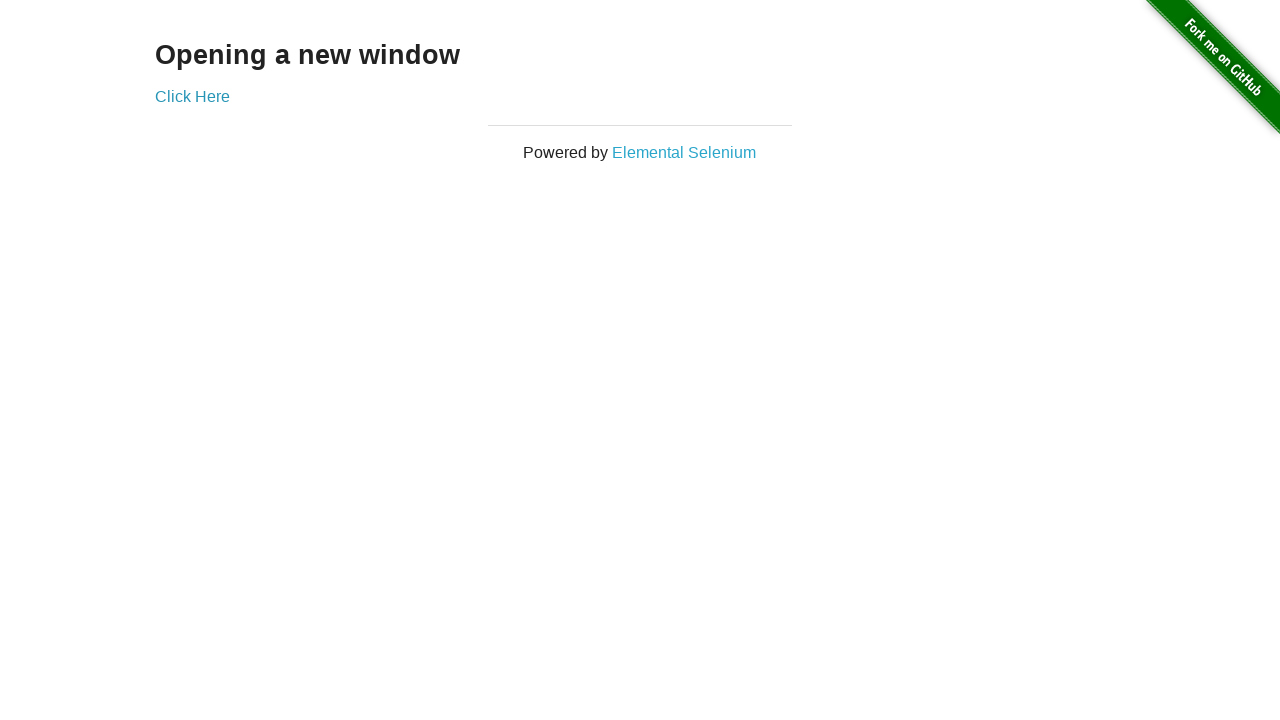

New window opened and captured
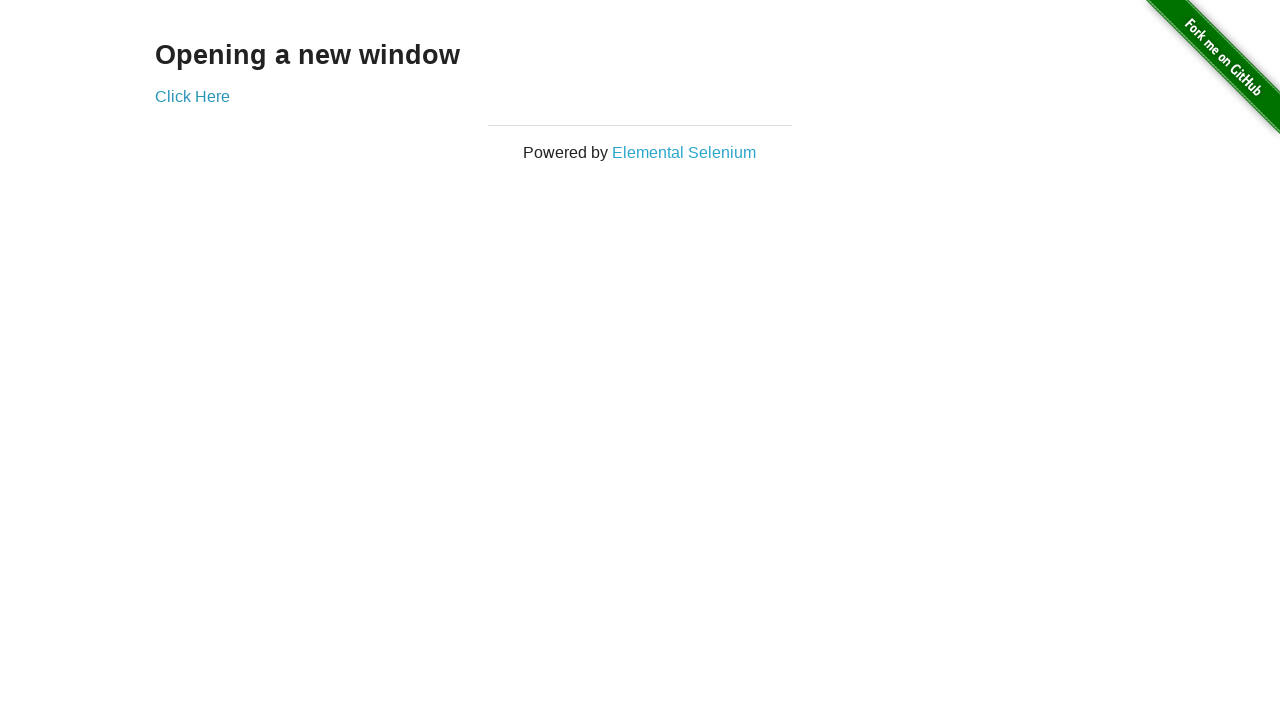

Verified new window title is 'New Window'
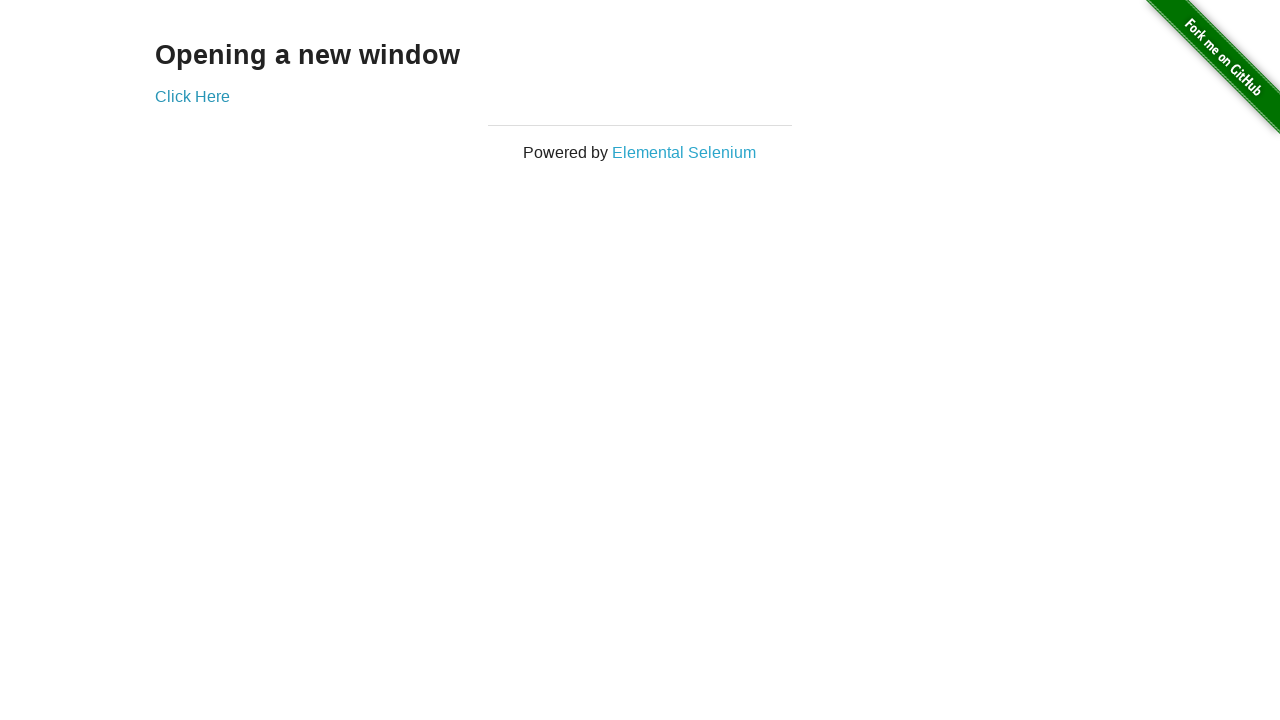

Located h3 heading element in new window
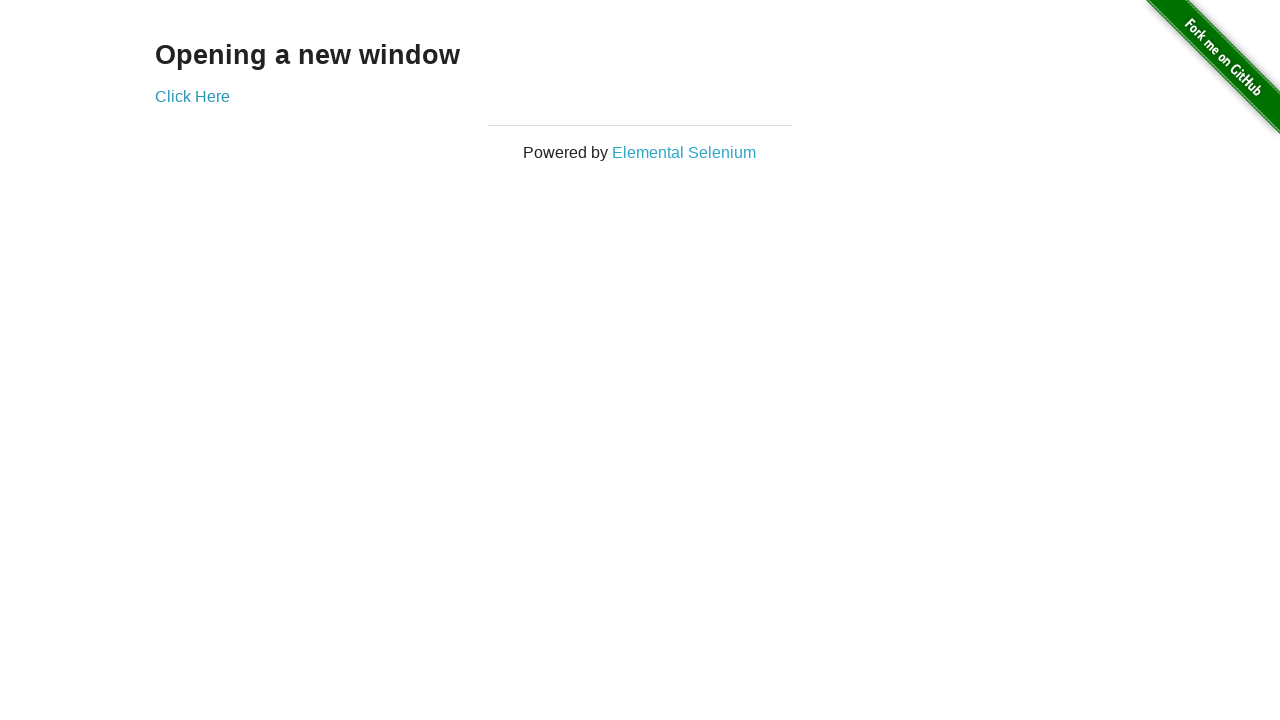

Verified new window h3 heading text is 'New Window'
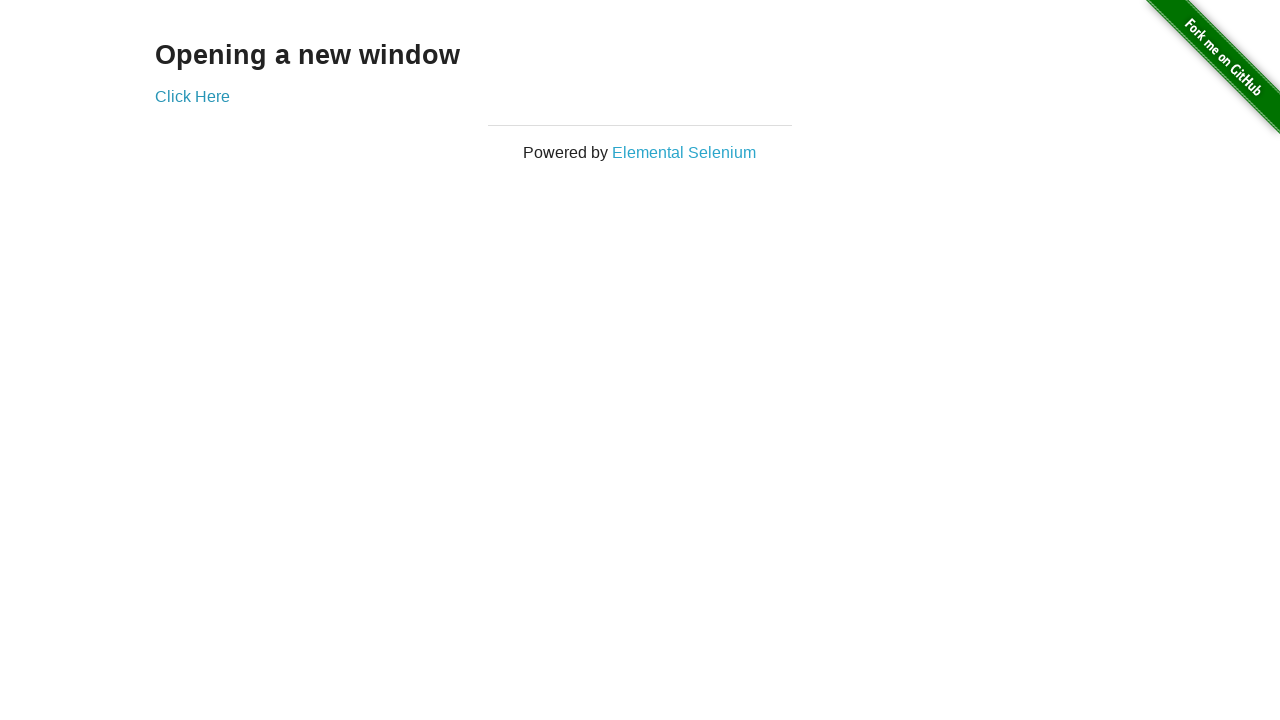

Switched back to original window
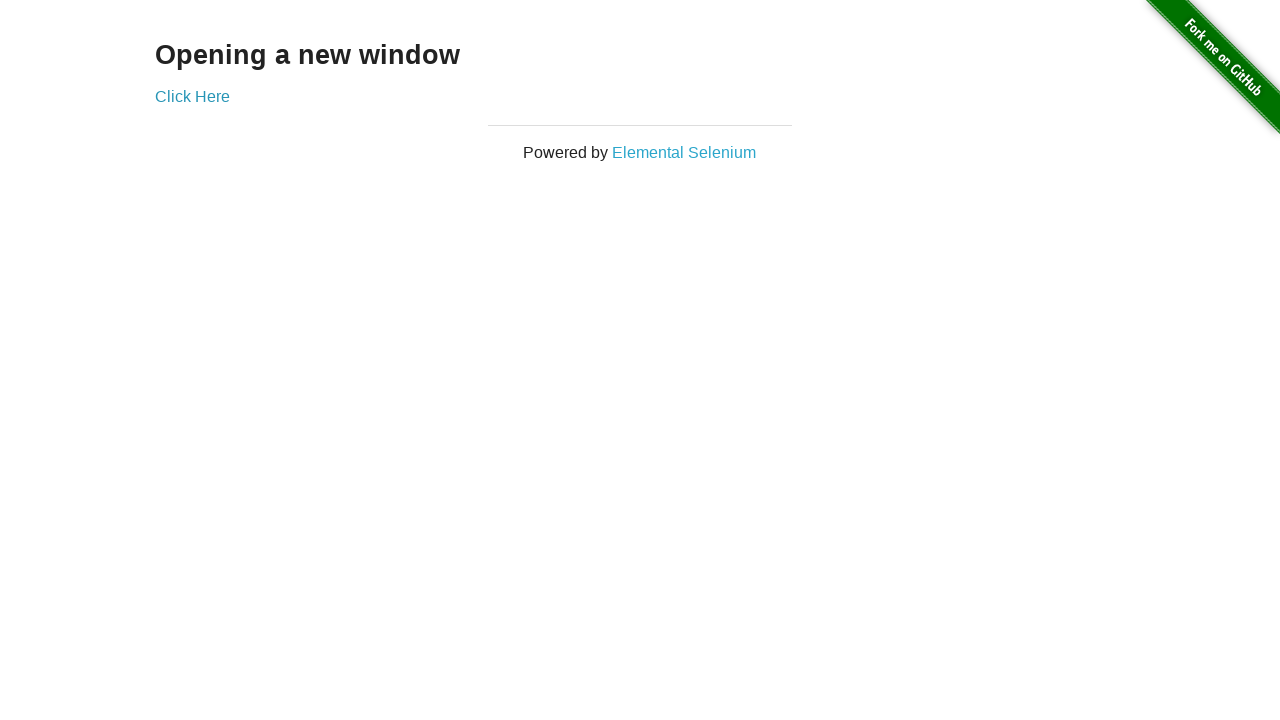

Verified original window title is still 'The Internet'
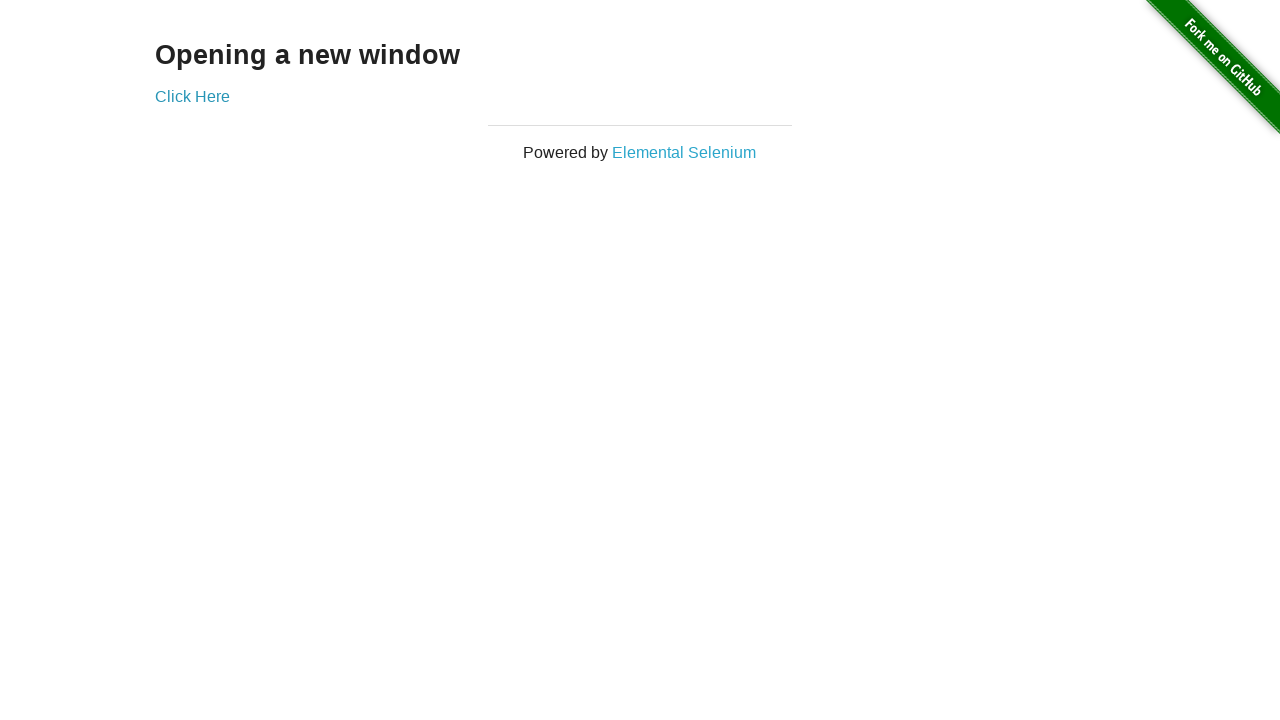

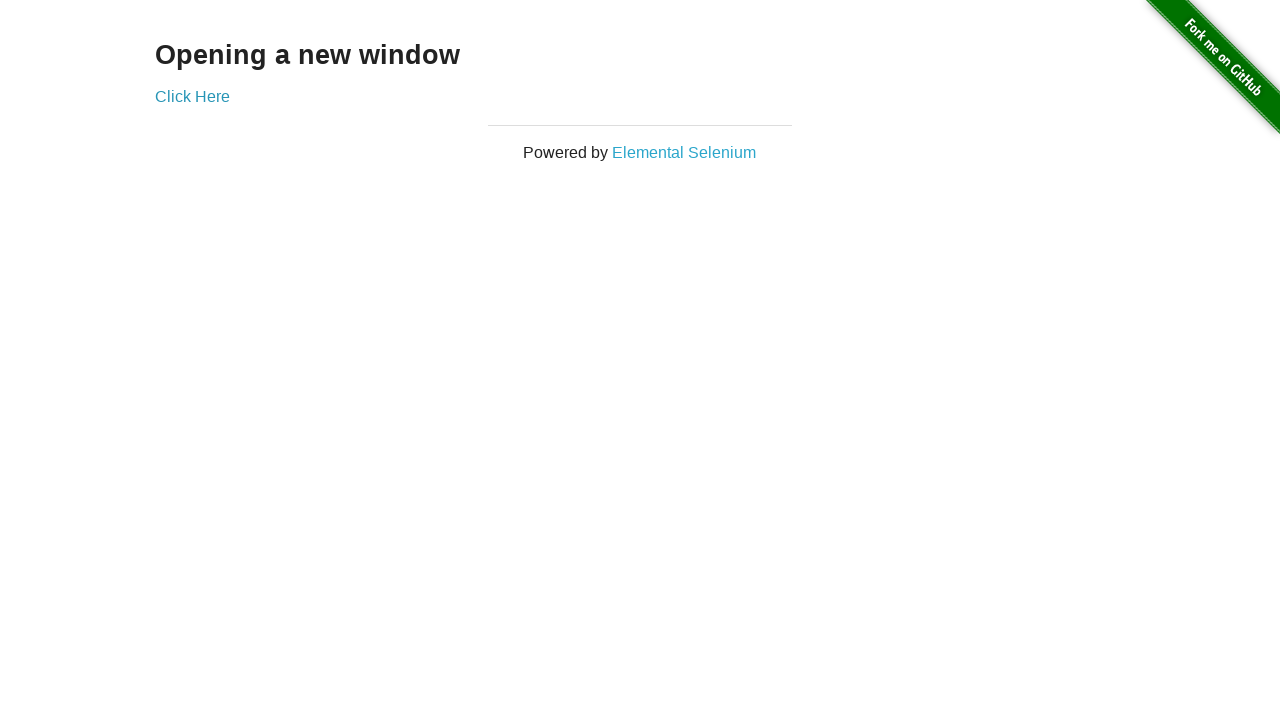